Tests a complete flight booking flow on BlazeDemo by selecting departure and destination cities, choosing a flight, filling in passenger and payment details, and completing the purchase.

Starting URL: https://blazedemo.com/

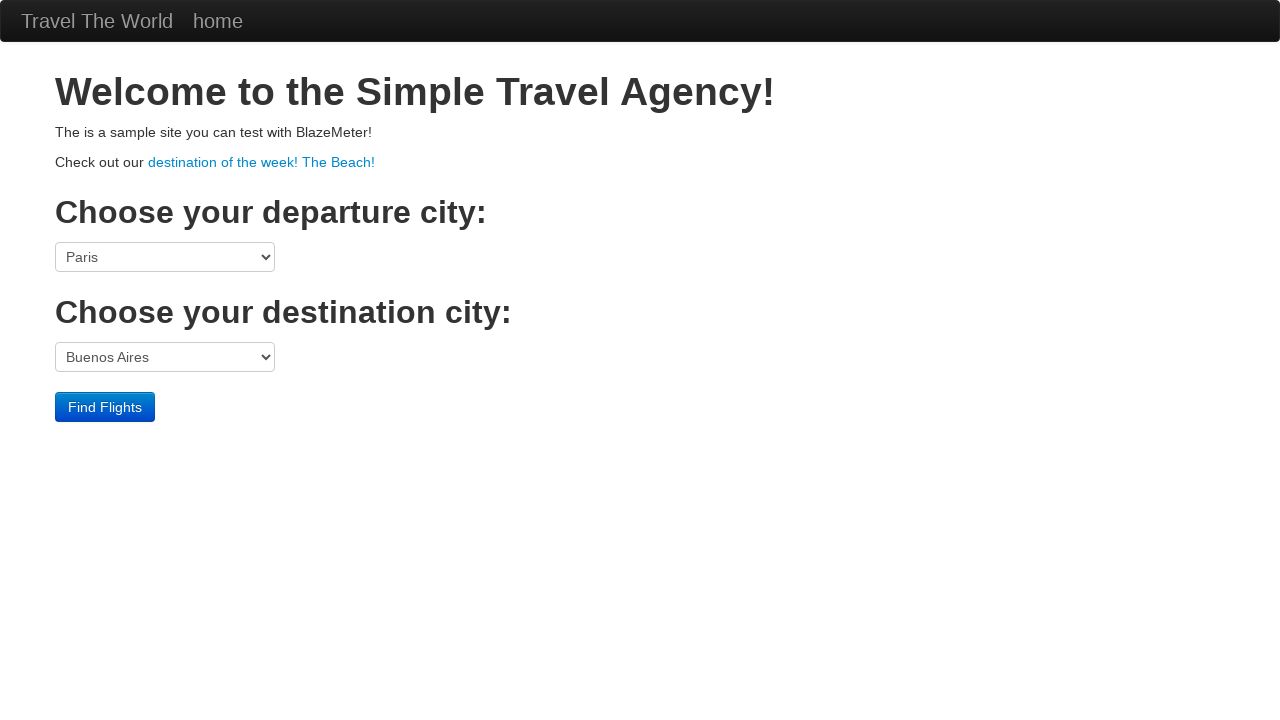

Selected Berlin as destination city from dropdown on select[name='toPort']
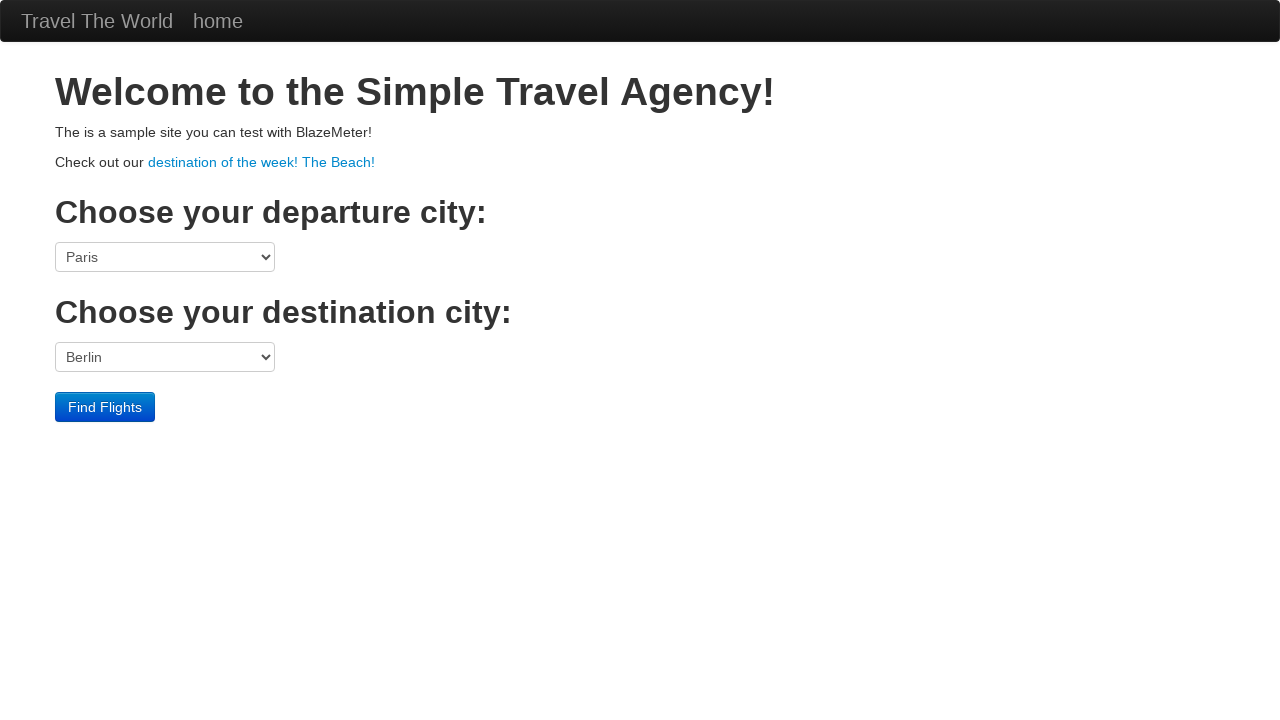

Clicked Find Flights button at (105, 407) on .btn-primary
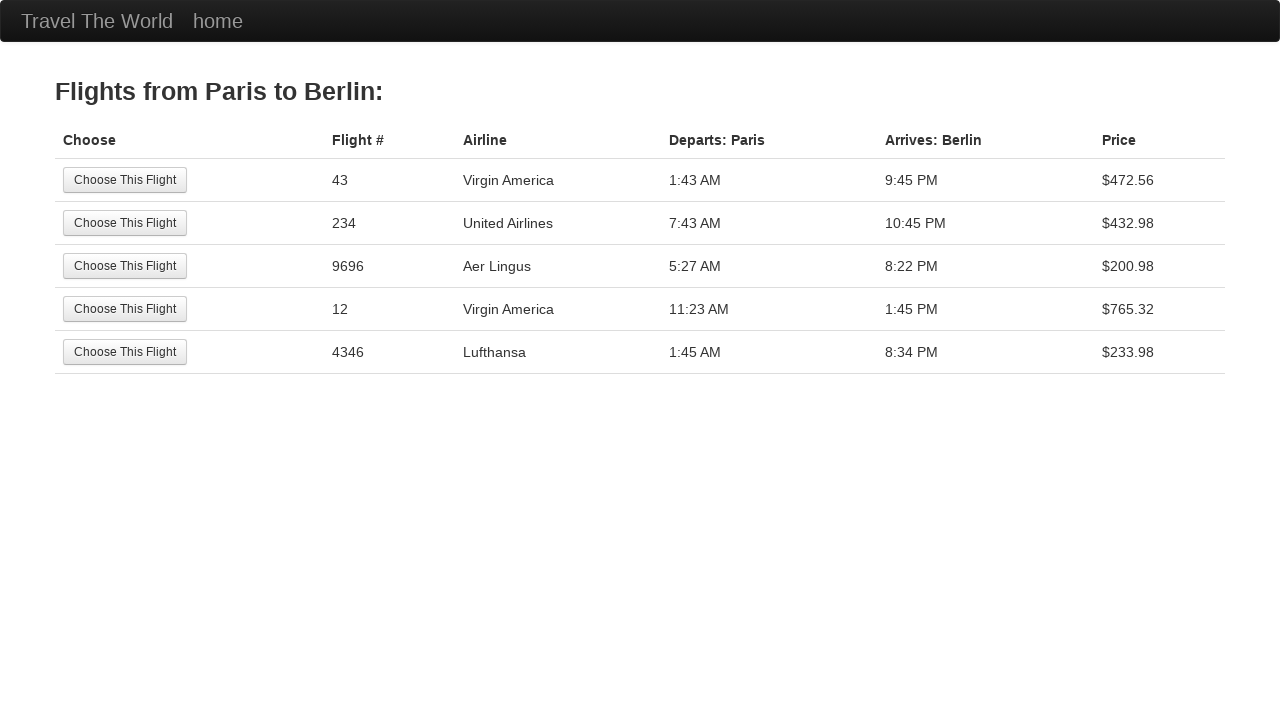

Waited for flights page to load
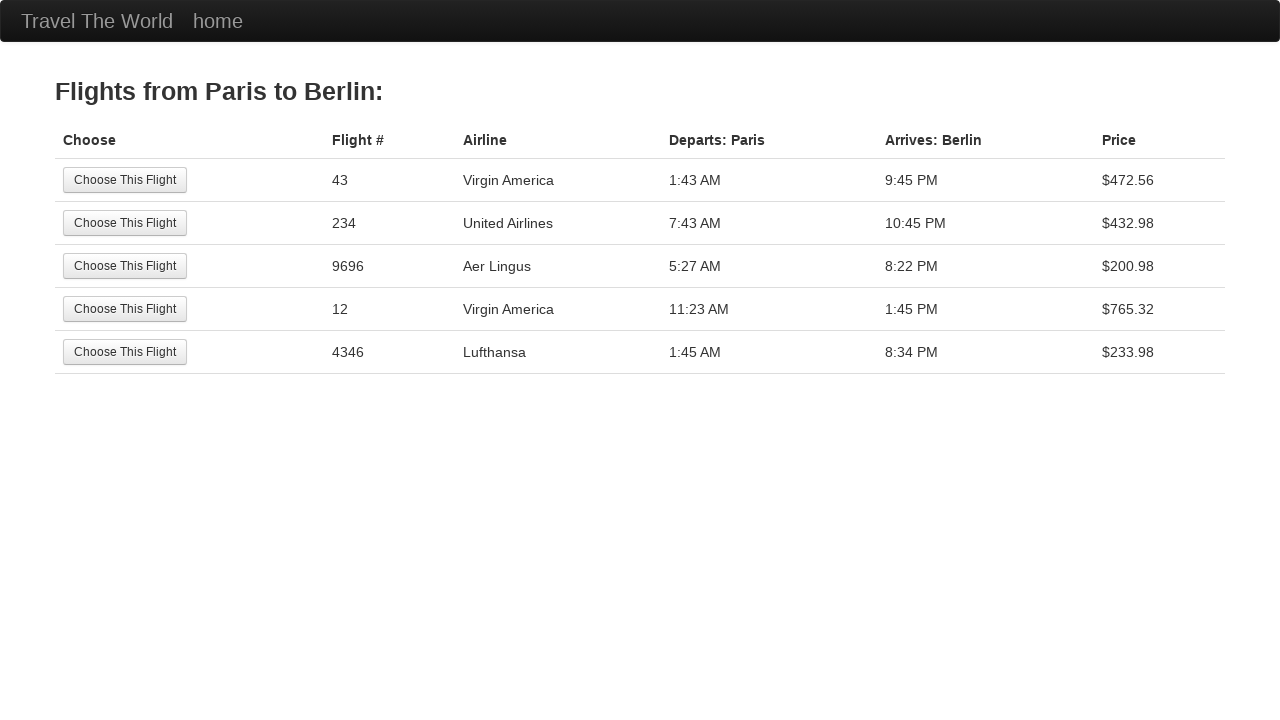

Selected first flight option at (125, 180) on tr:nth-child(1) .btn
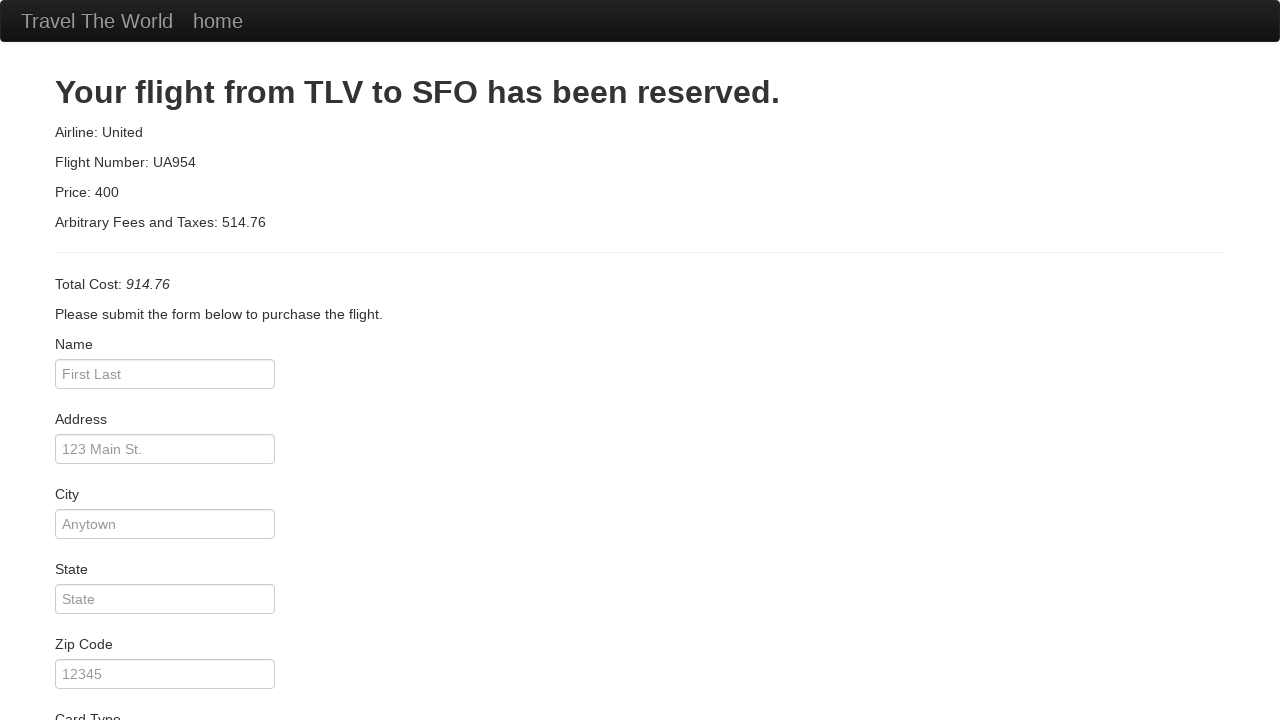

Clicked passenger name field at (165, 374) on #inputName
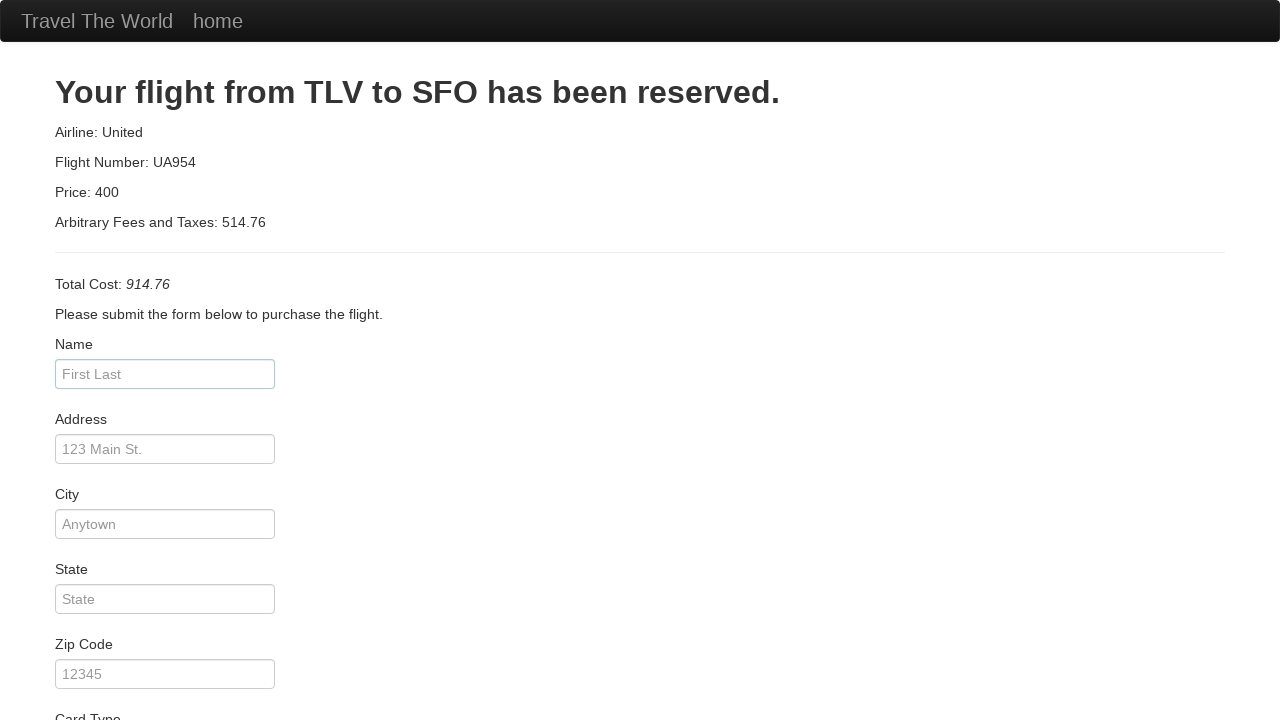

Entered passenger name 'Martim' on #inputName
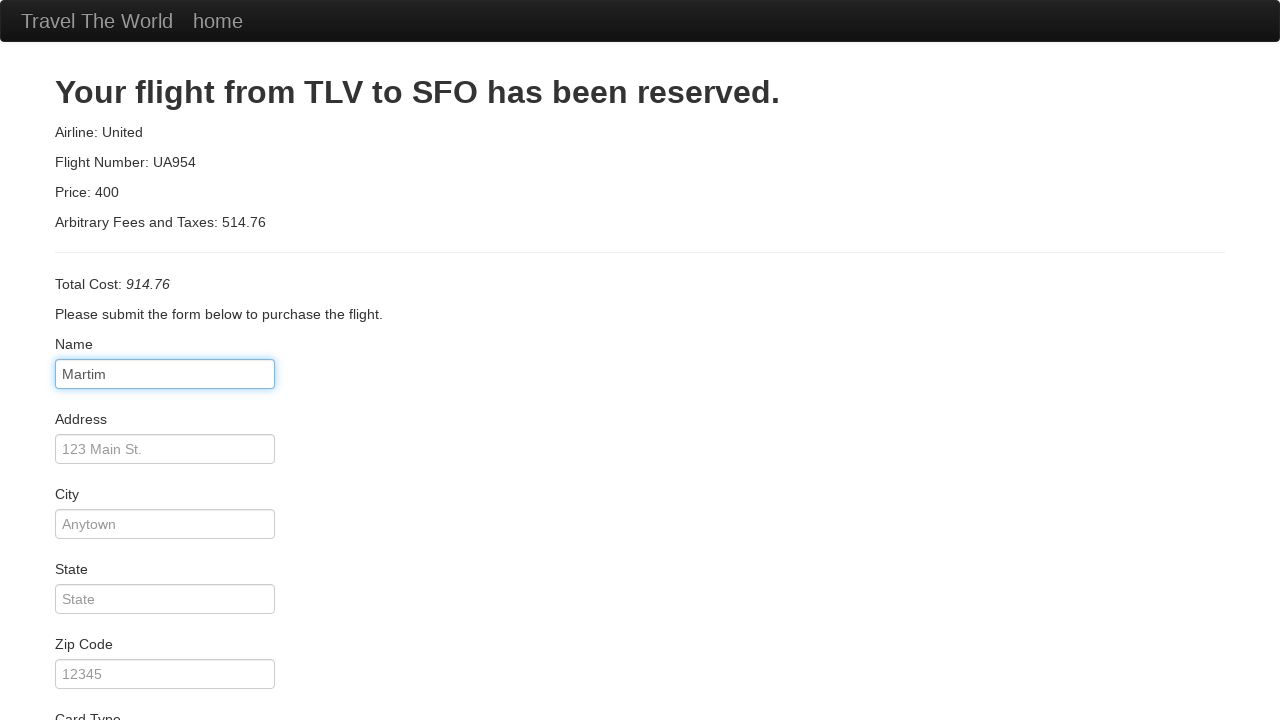

Clicked address field at (165, 449) on #address
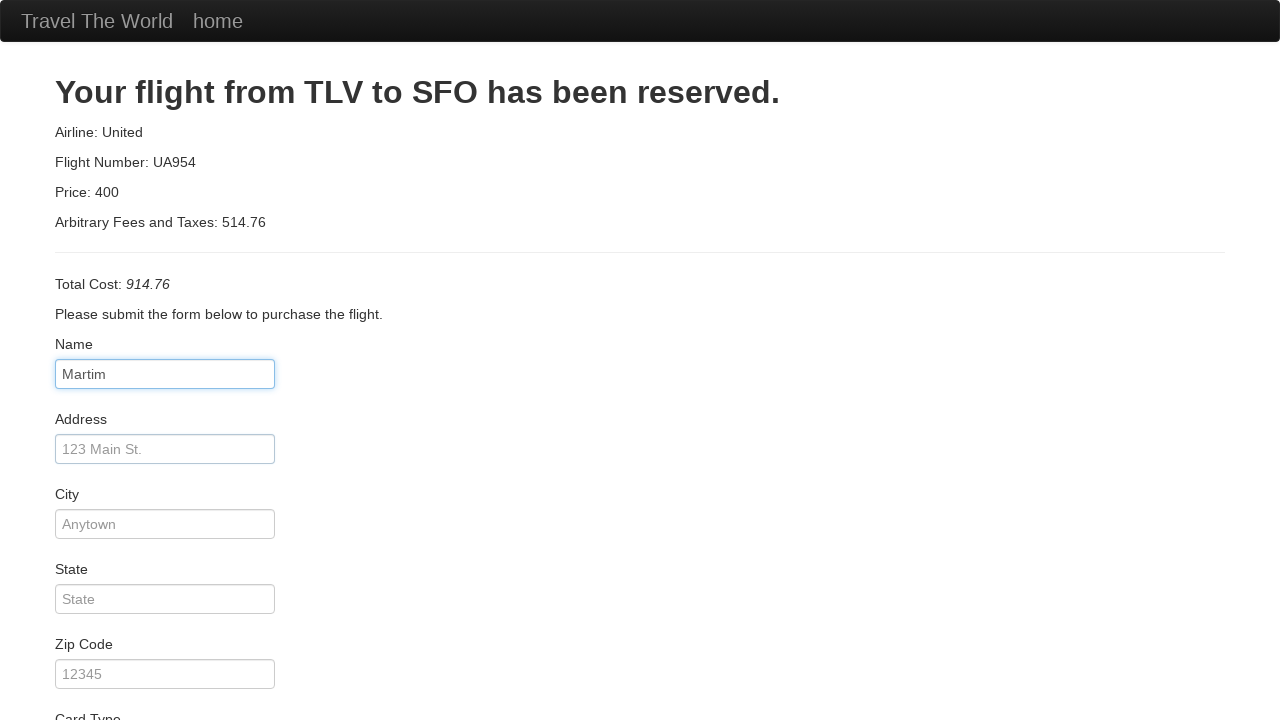

Entered address '12345 Street Name' on #address
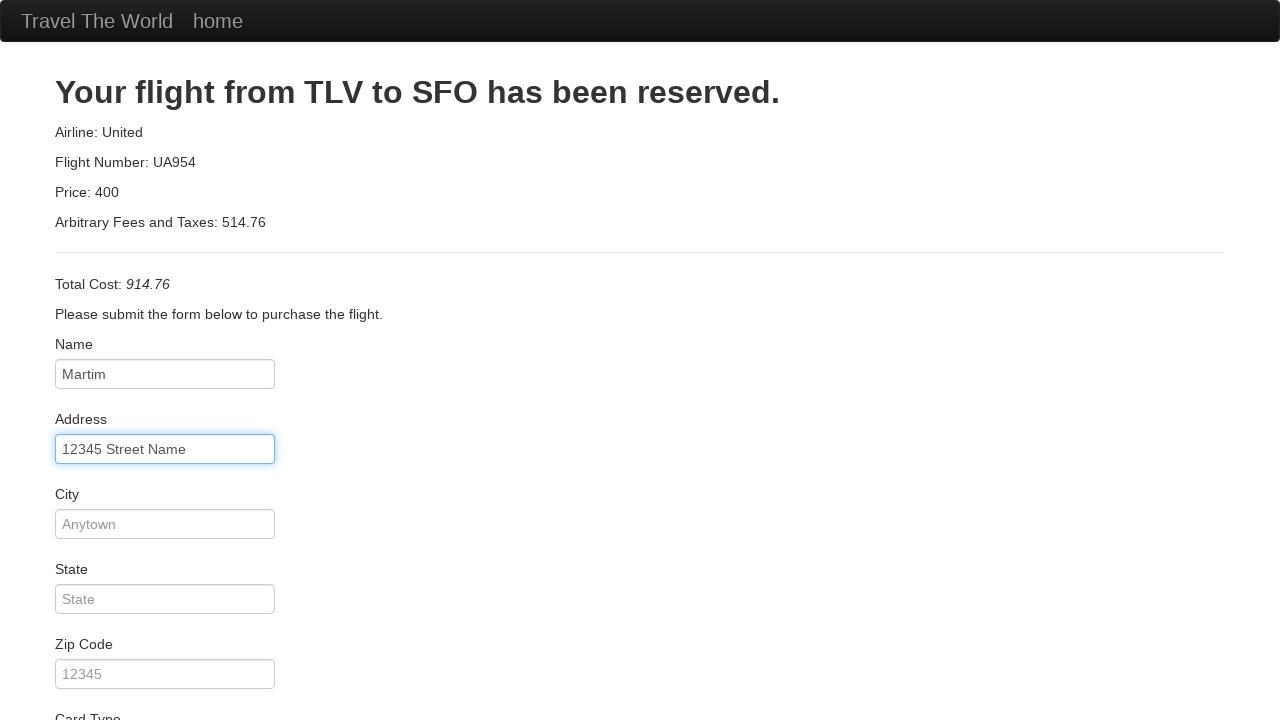

Clicked city field at (165, 524) on #city
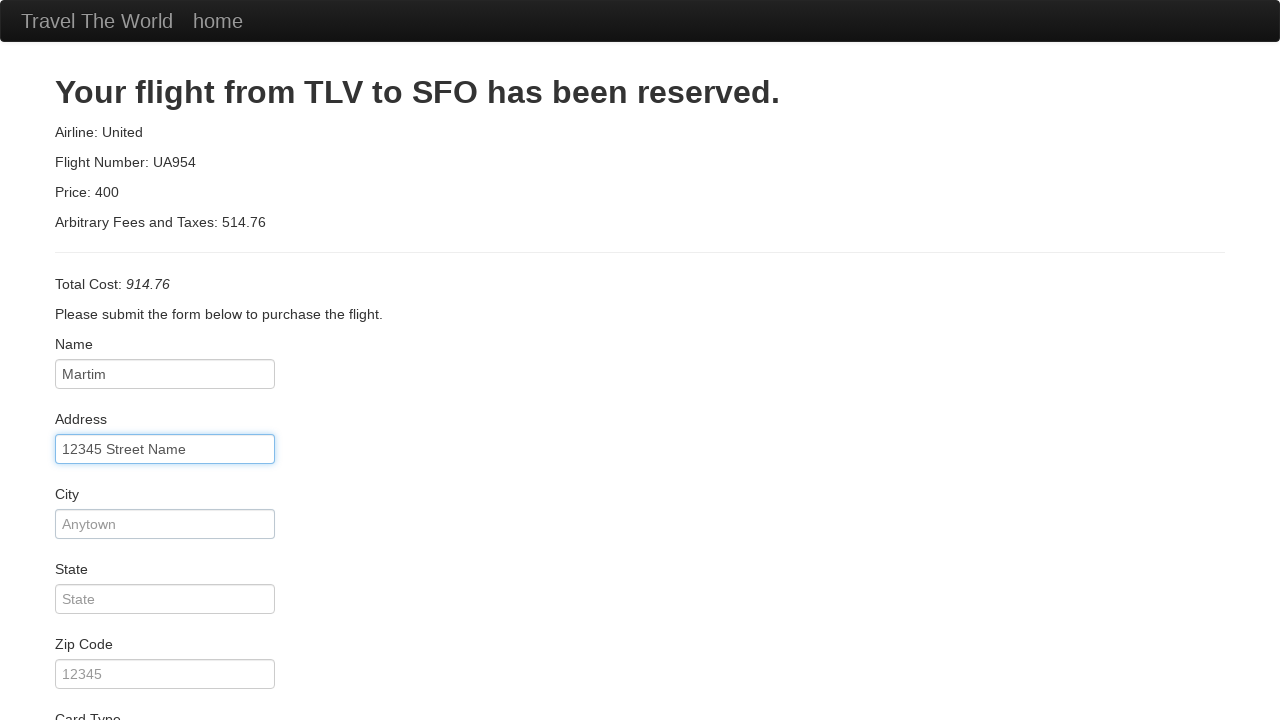

Entered city 'ATown' on #city
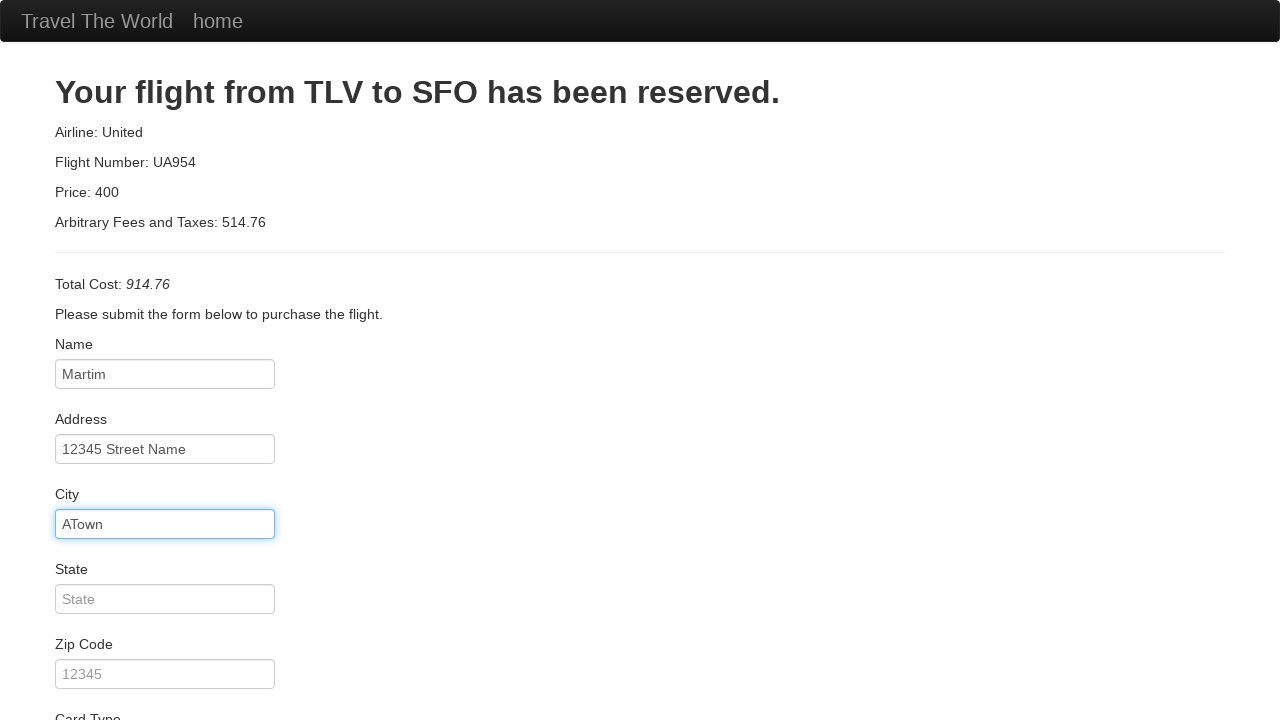

Clicked state field at (165, 599) on #state
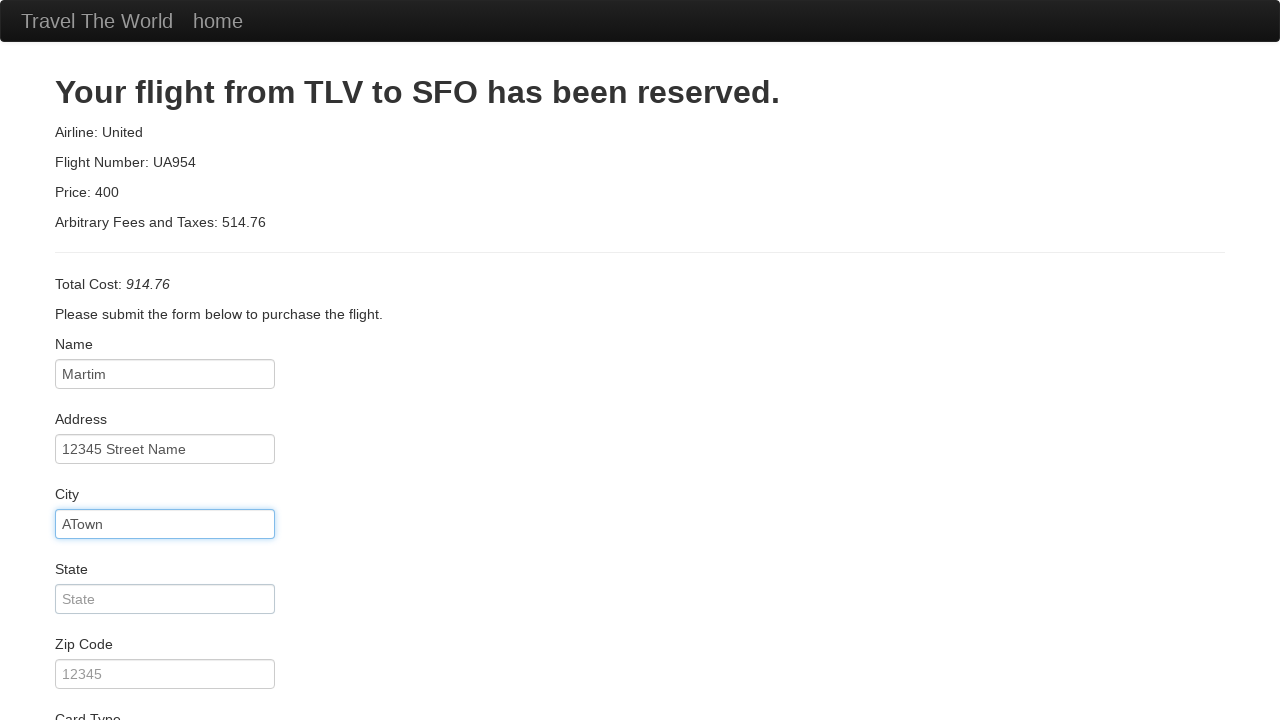

Entered state 'AState' on #state
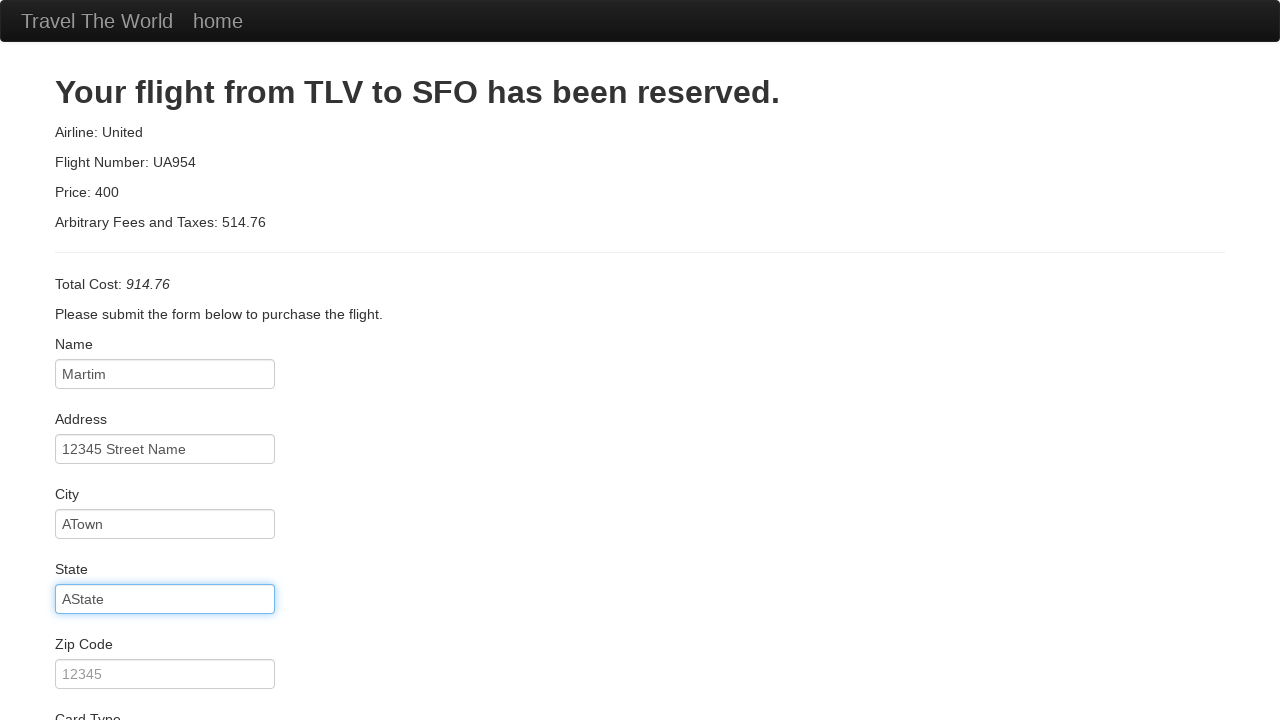

Clicked zip code field at (165, 674) on #zipCode
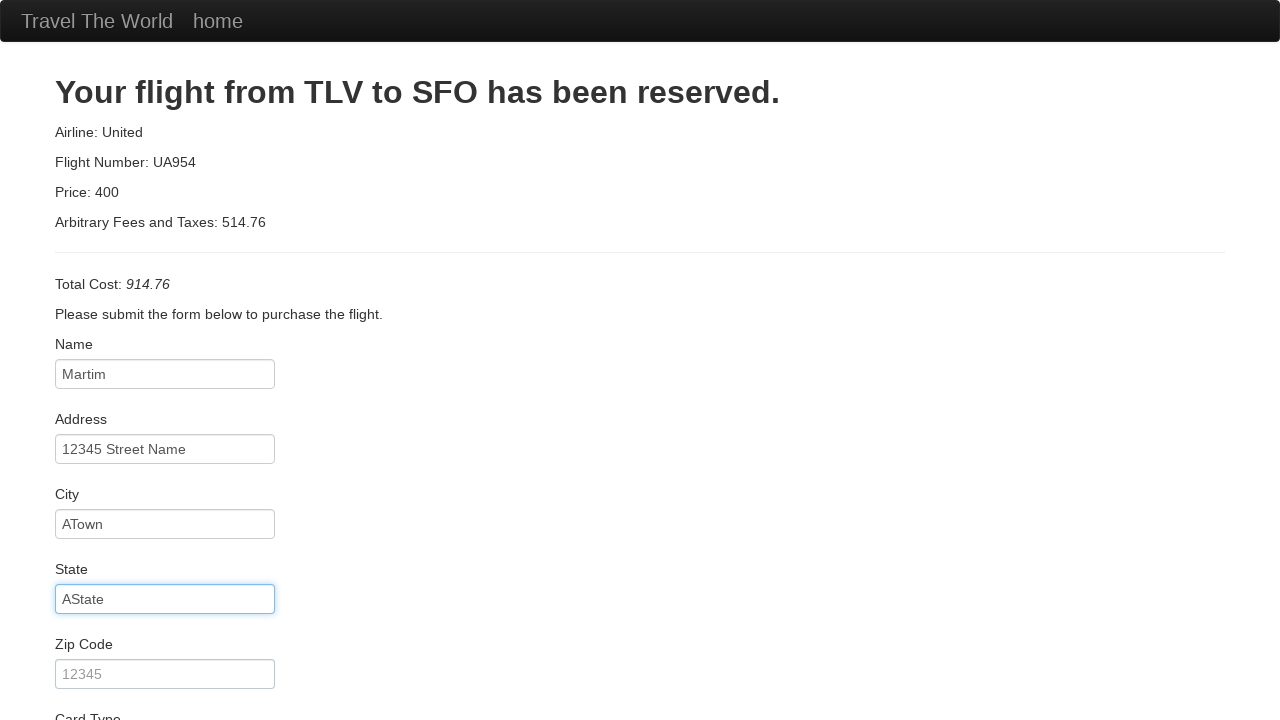

Entered zip code '12345' on #zipCode
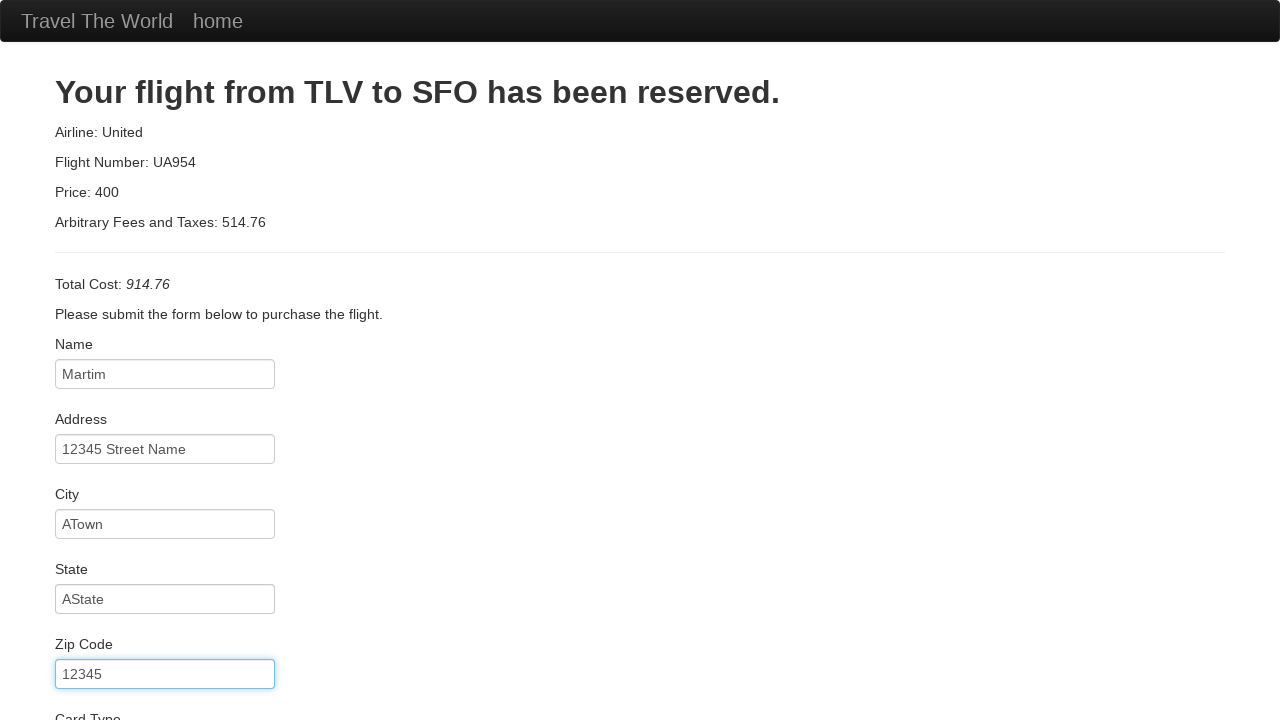

Clicked credit card number field at (165, 380) on #creditCardNumber
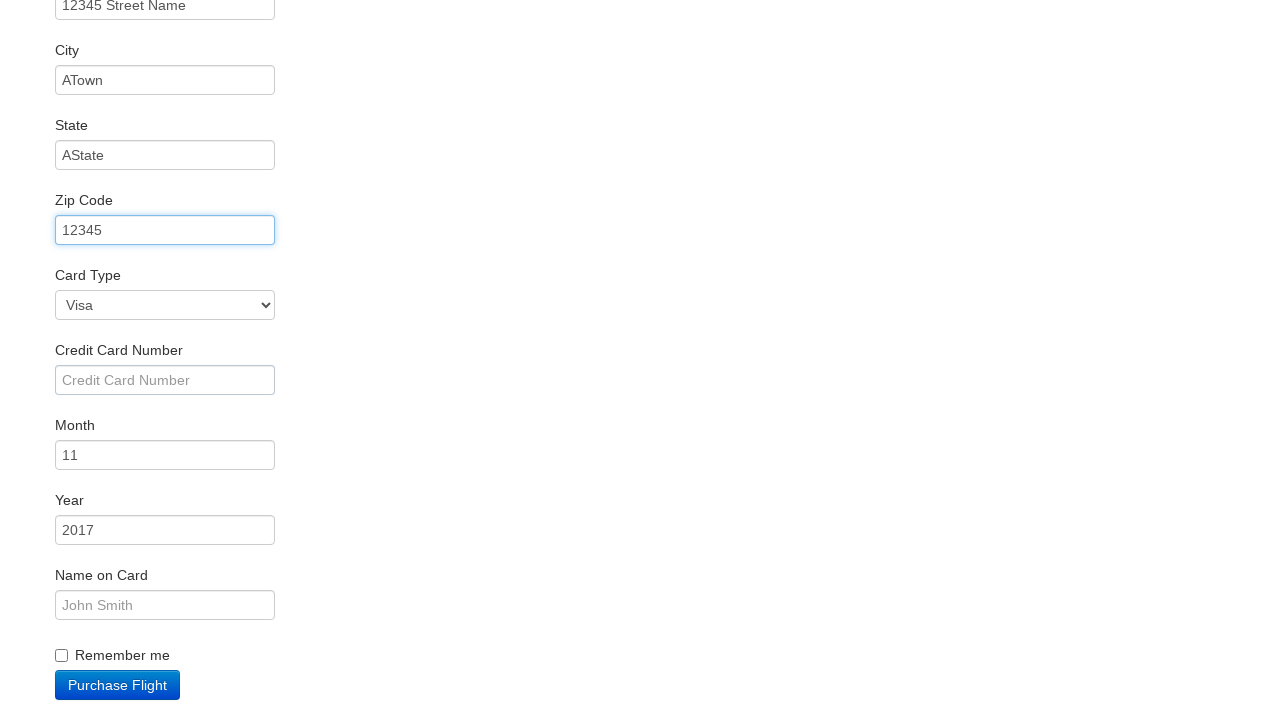

Entered credit card number on #creditCardNumber
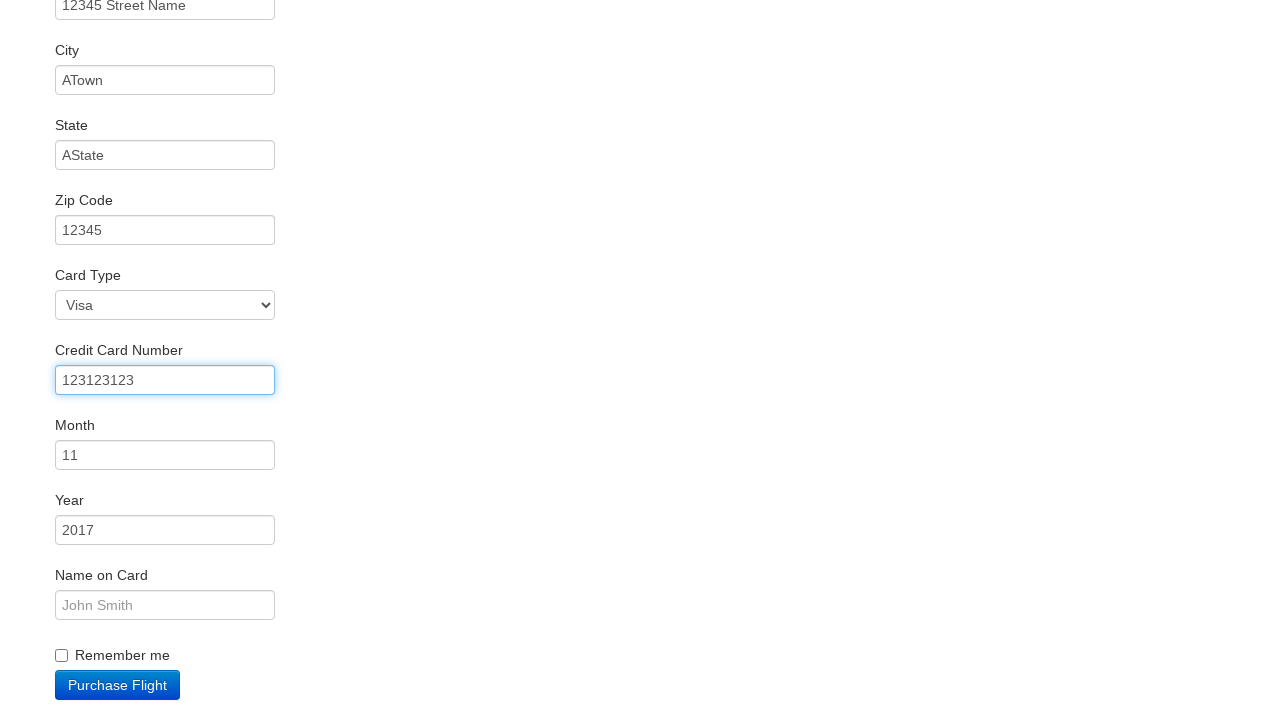

Clicked credit card month field at (165, 455) on #creditCardMonth
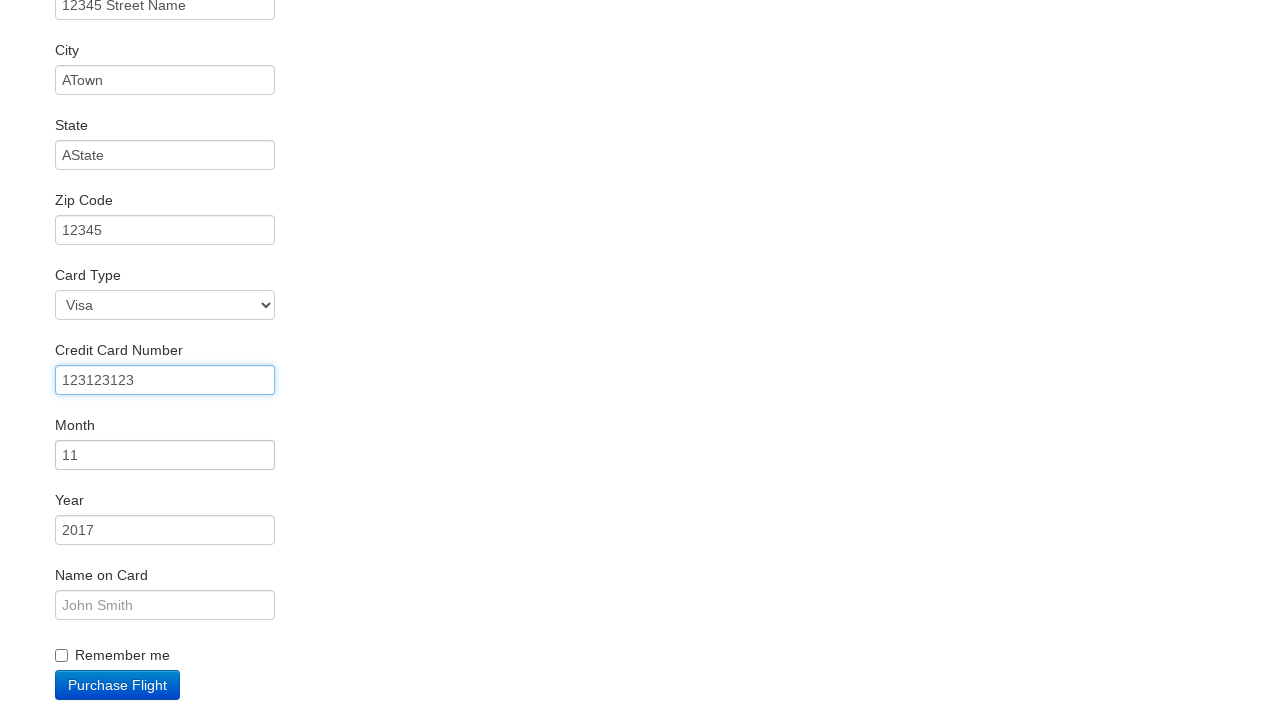

Entered credit card month '10' on #creditCardMonth
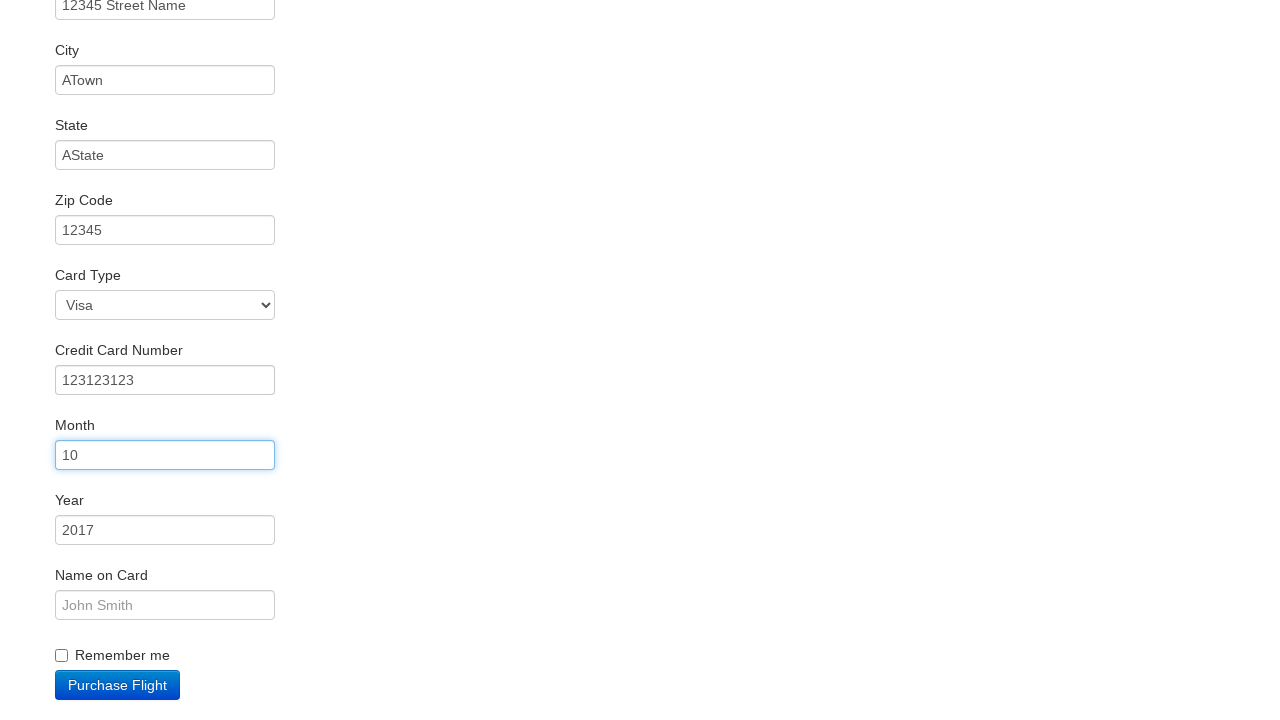

Clicked credit card year field at (165, 530) on #creditCardYear
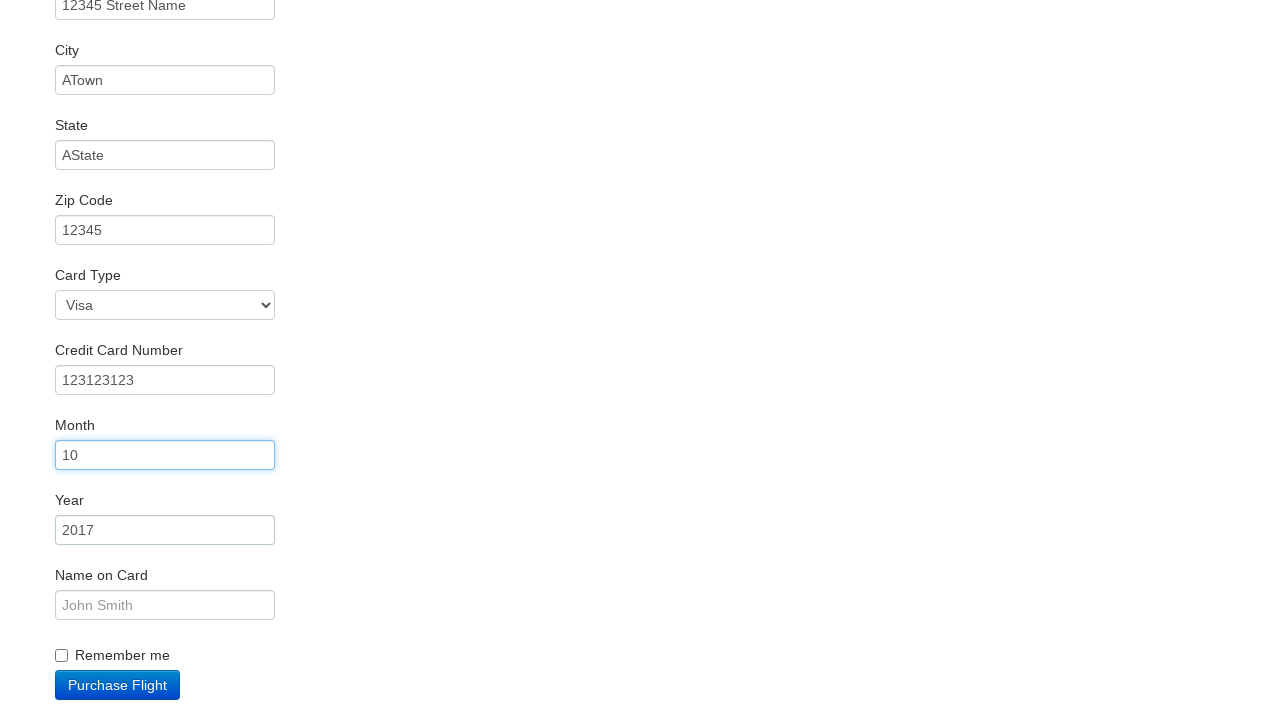

Entered credit card year '2021' on #creditCardYear
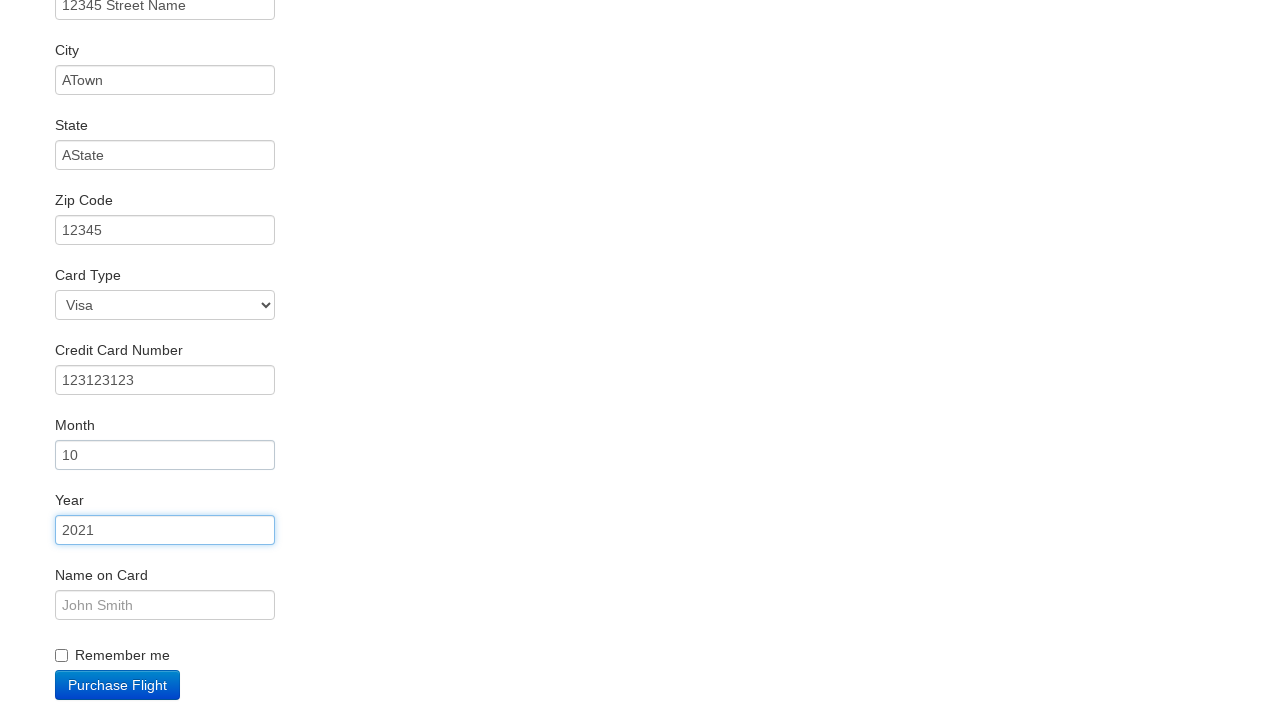

Clicked name on card field at (165, 605) on #nameOnCard
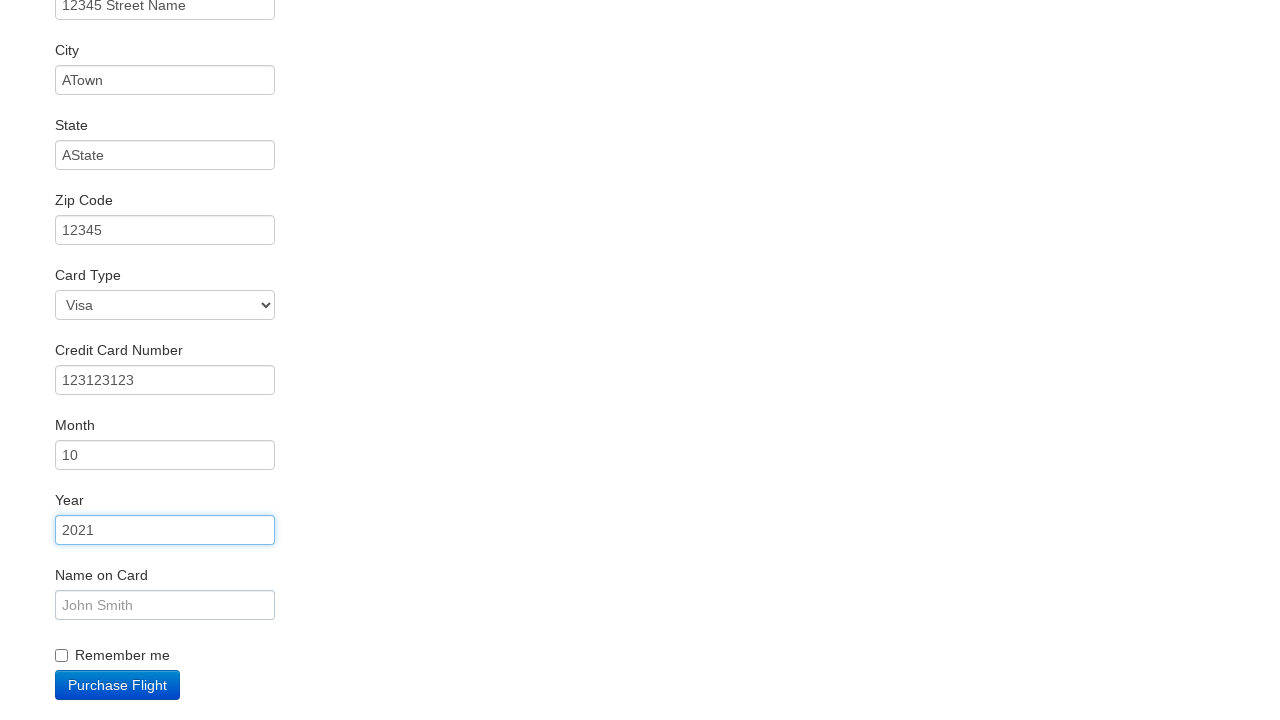

Entered name on card 'Martim Martim' on #nameOnCard
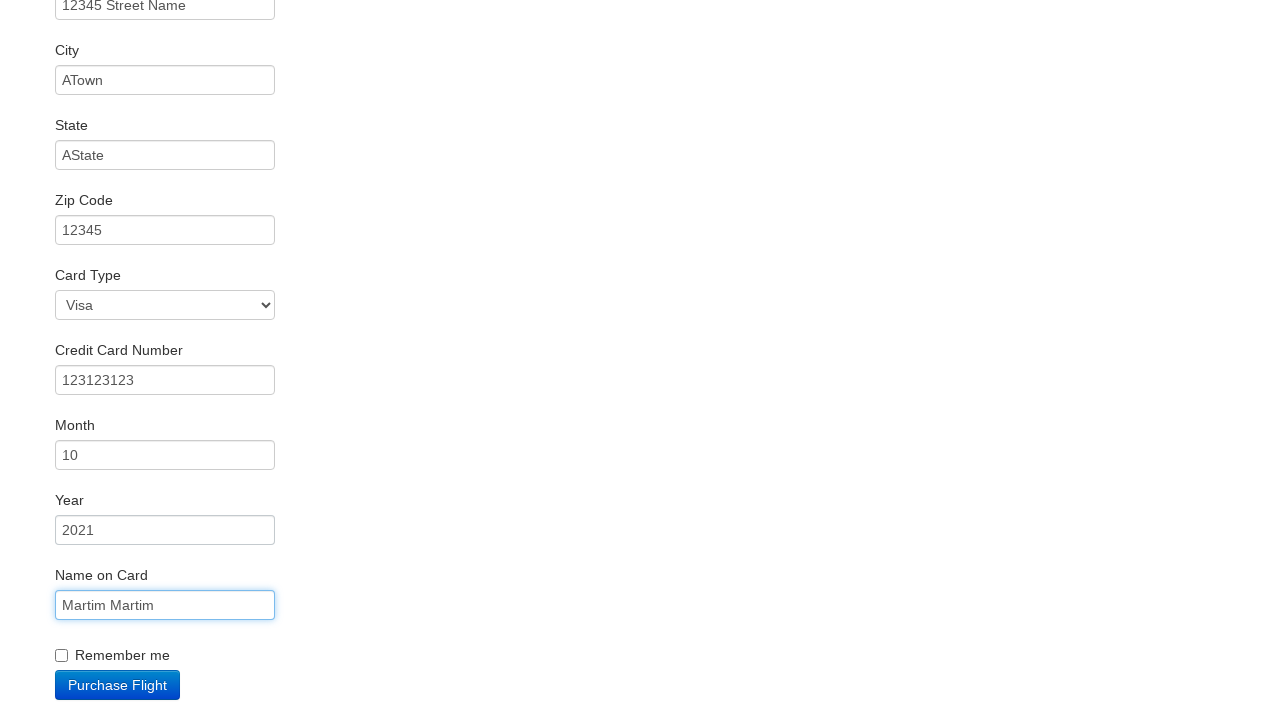

Clicked Purchase Flight button to complete booking at (118, 685) on .btn-primary
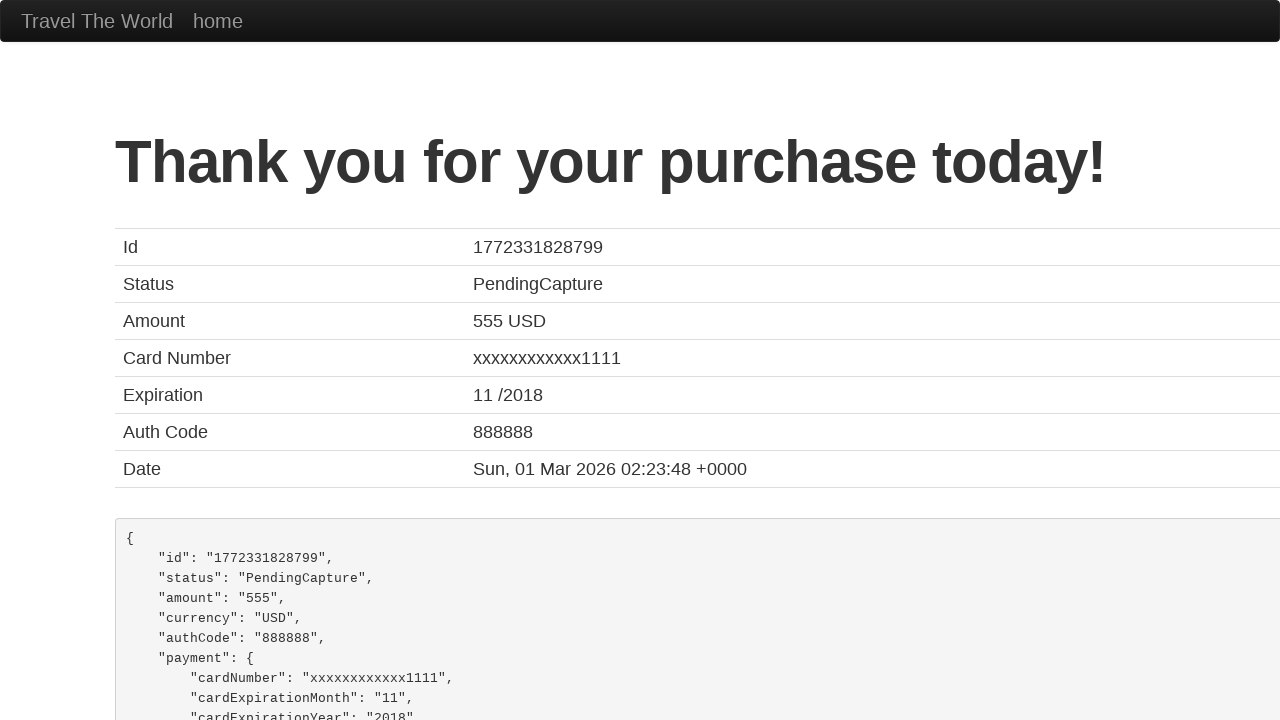

Waited for confirmation page to load
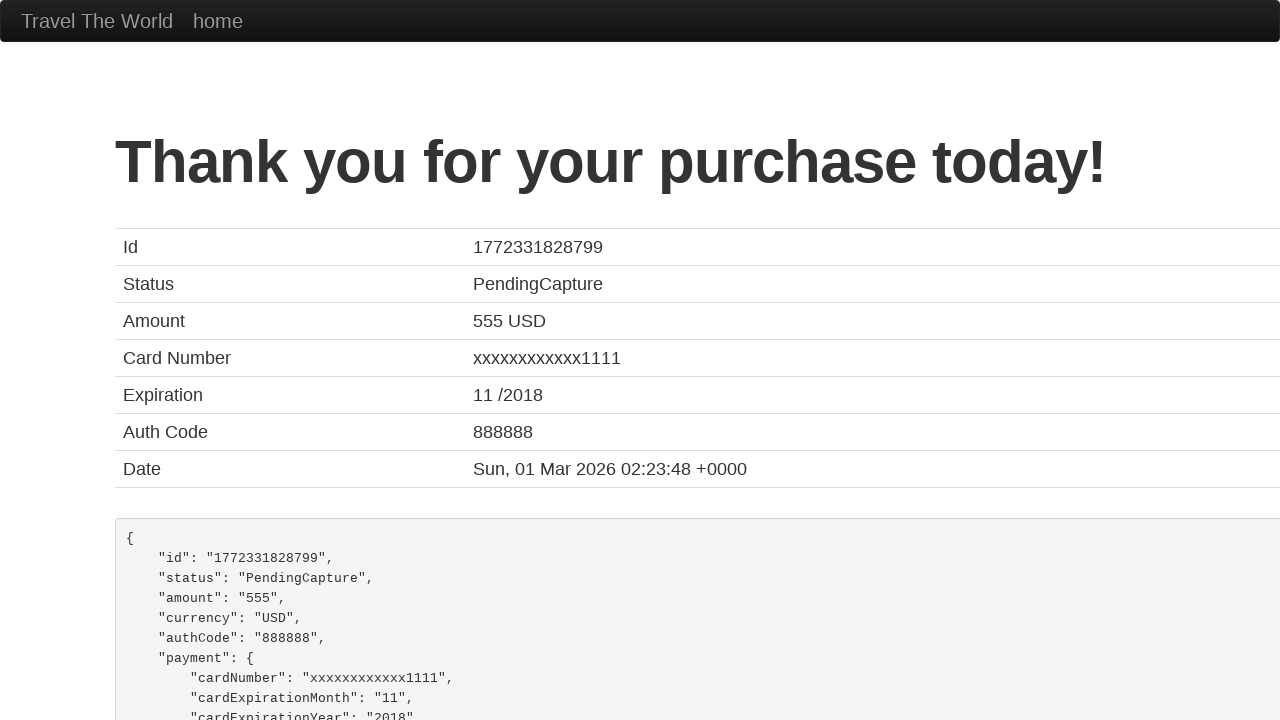

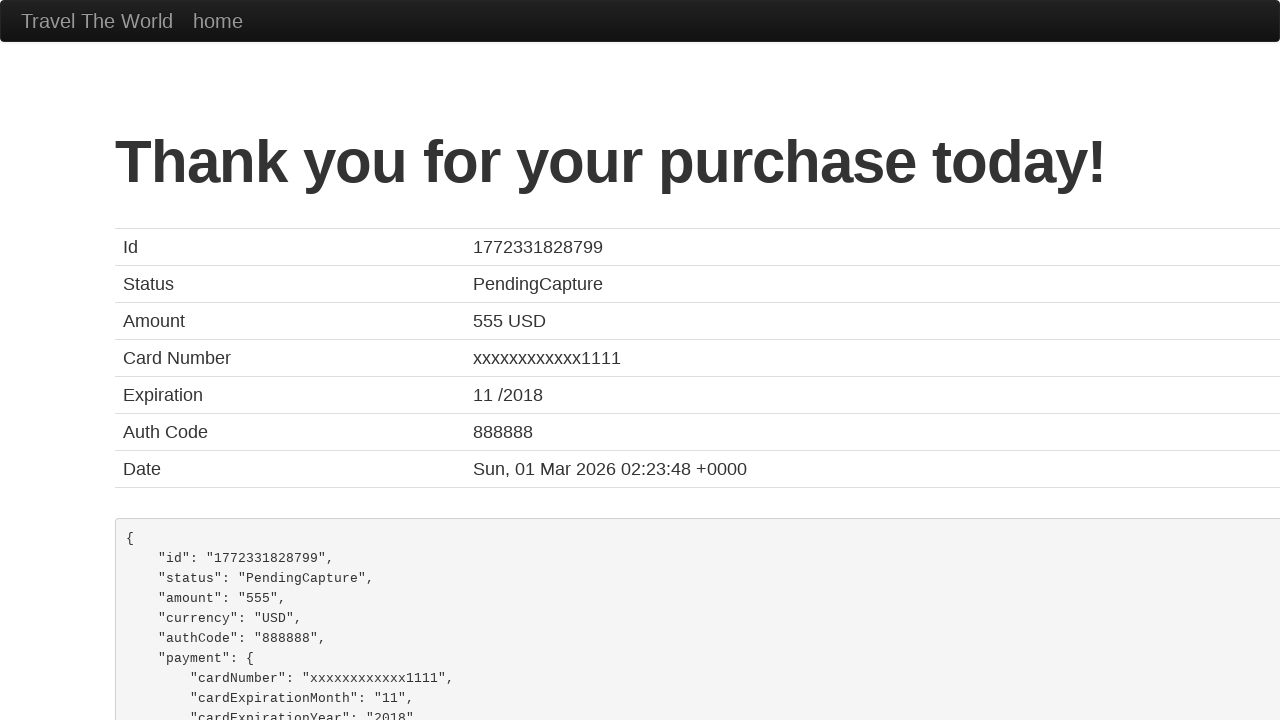